Tests calendar date picker functionality by selecting a specific year, month, and day, then verifying the selected date is correctly displayed

Starting URL: https://rahulshettyacademy.com/seleniumPractise/#/offers

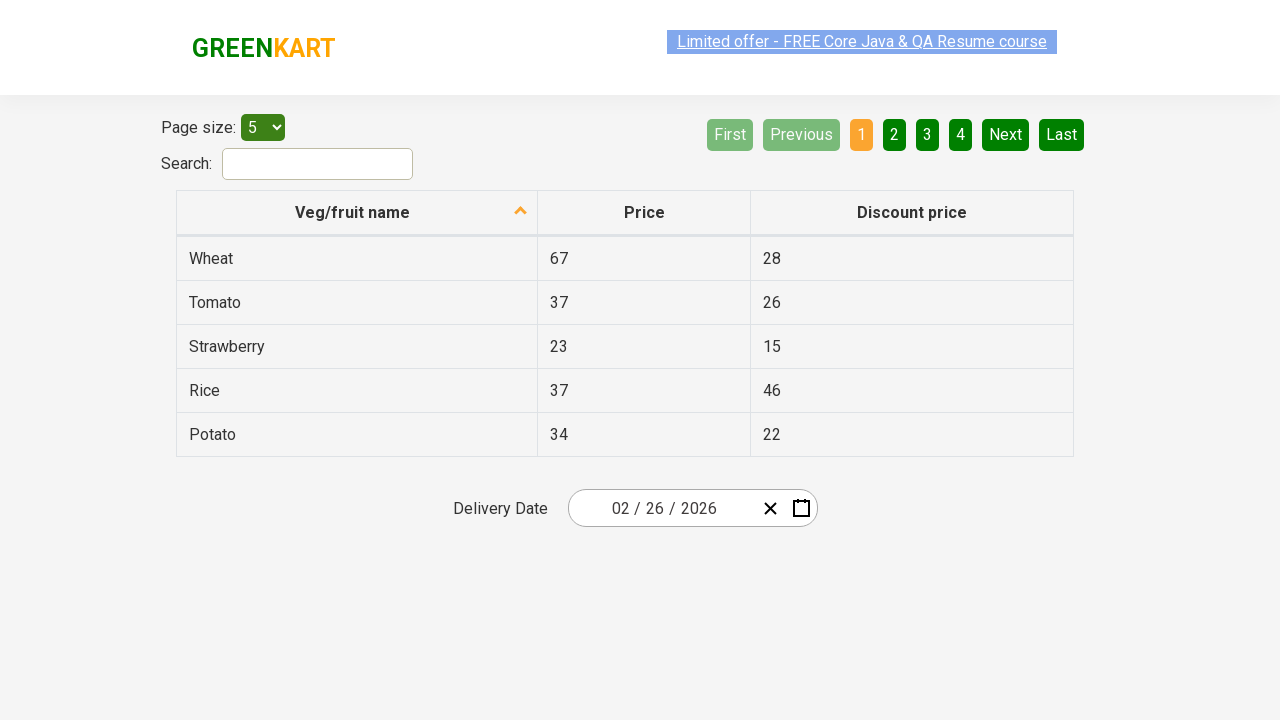

Clicked to open the calendar date picker at (662, 508) on xpath=//div[contains(@class,'react-date-picker__inputGroup')]
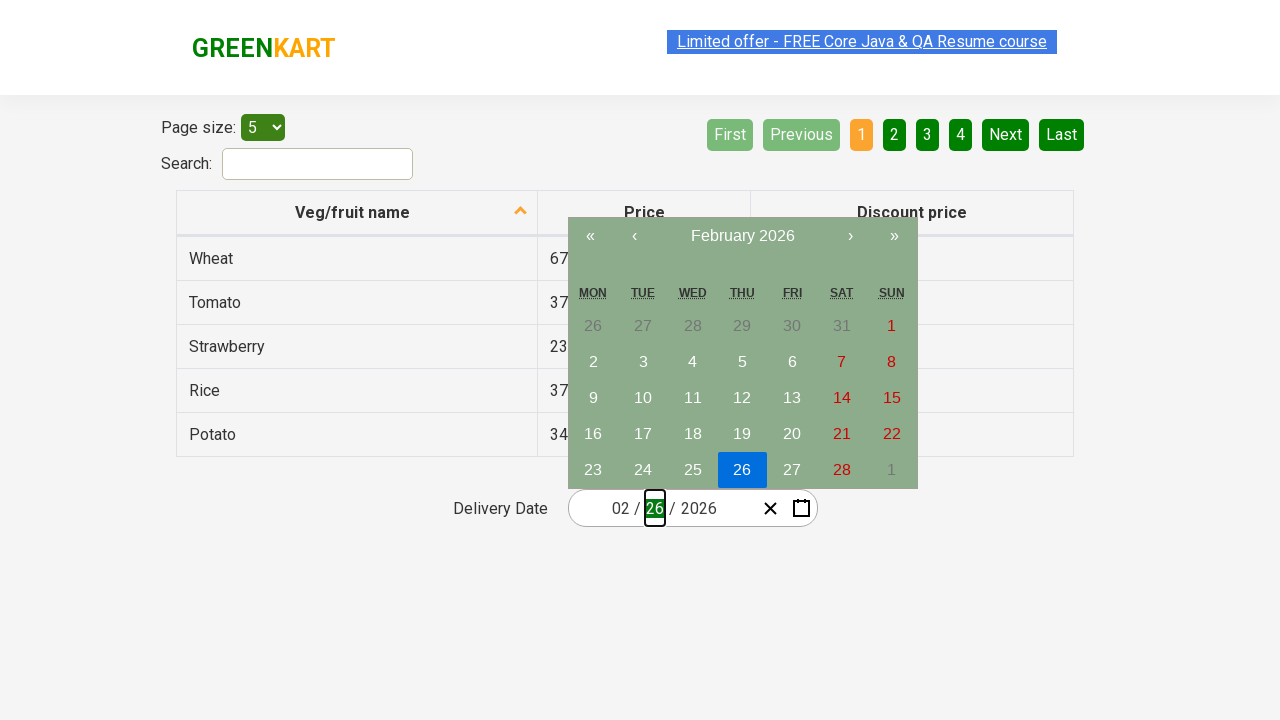

Calendar navigation button became visible
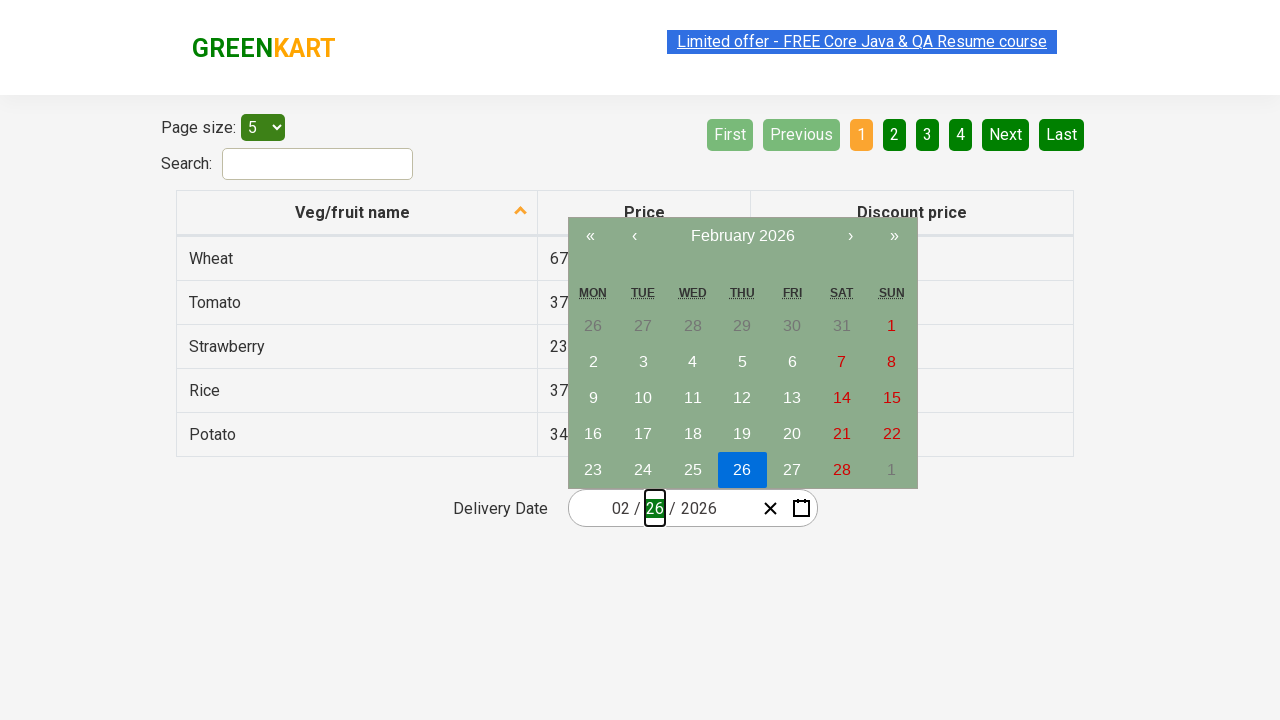

Clicked calendar navigation label to open year selection at (742, 236) on xpath=//button[contains(@class,'react-calendar__navigation__label')]
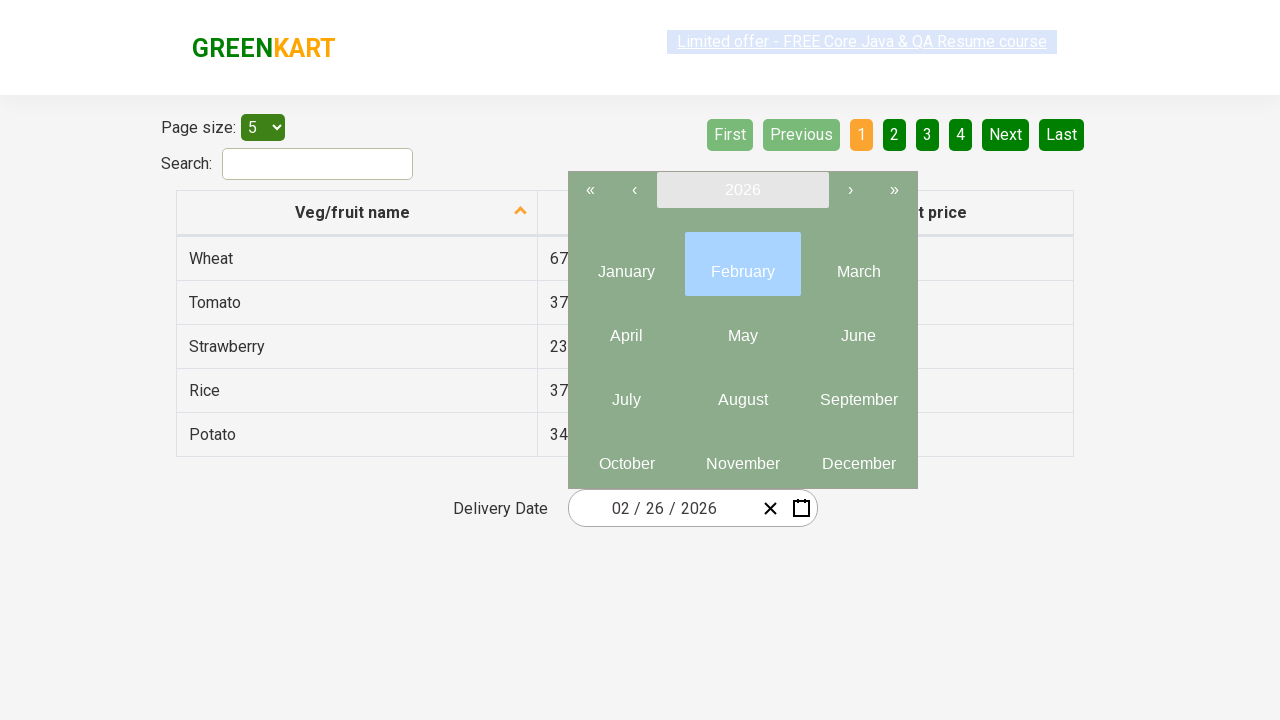

Year selection menu became visible
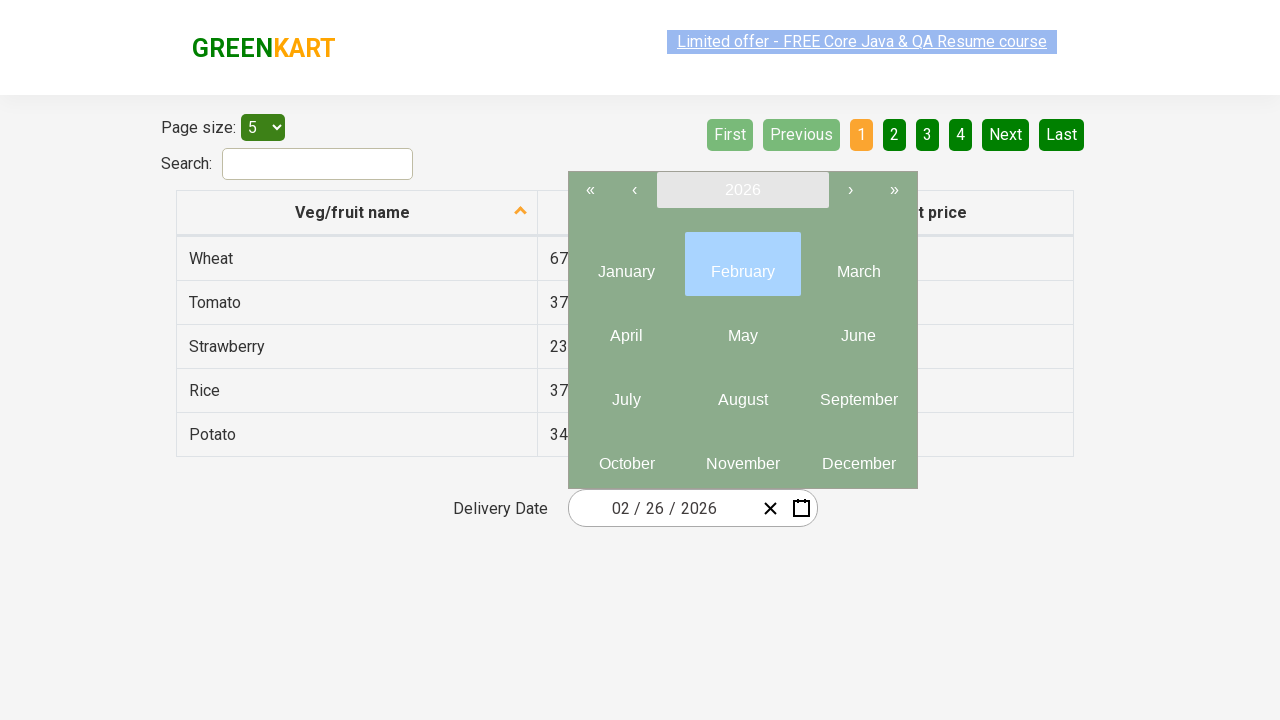

Clicked navigation label again to proceed at (742, 190) on .react-calendar__navigation__label
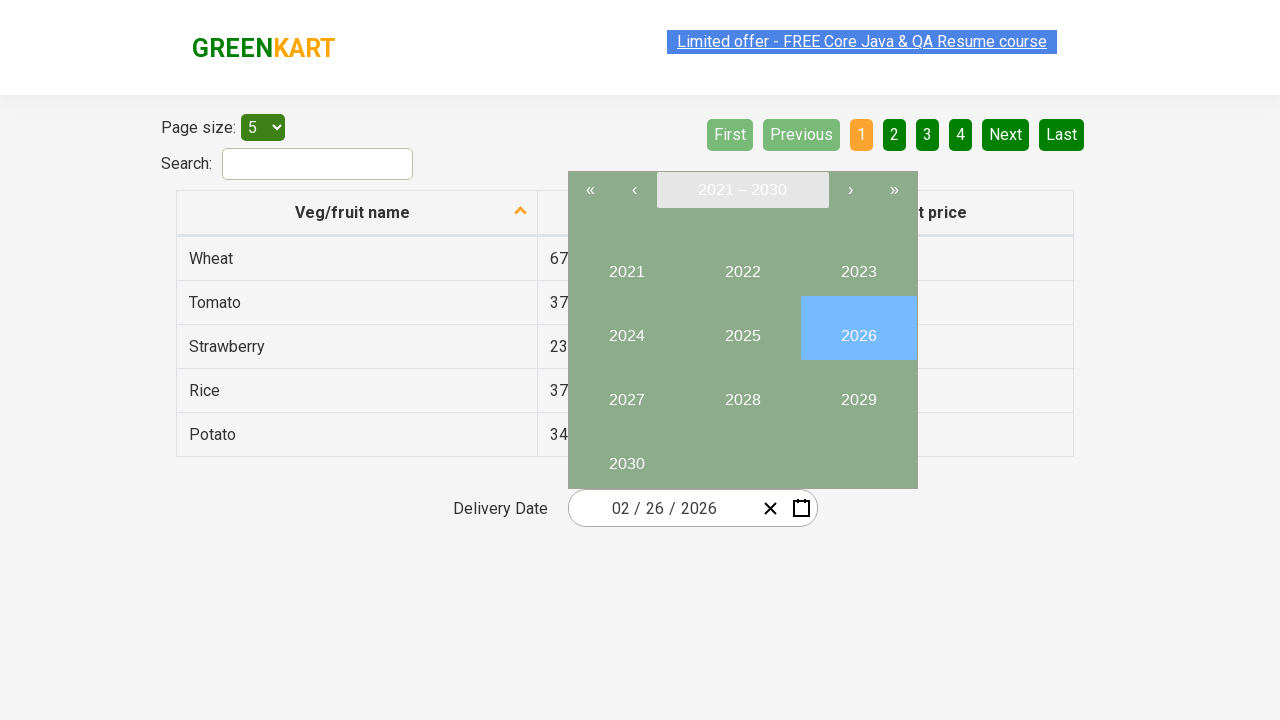

Year 2030 option became visible
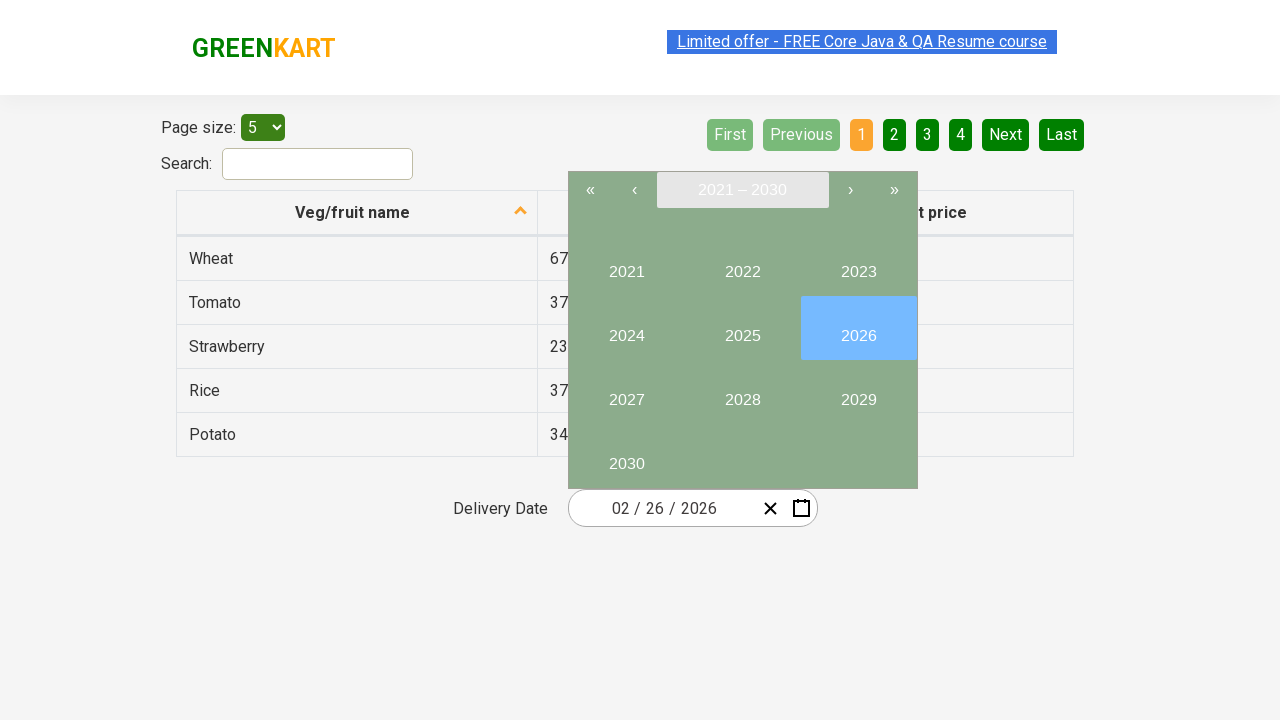

Selected year 2030 at (626, 456) on //button[text()='2030']
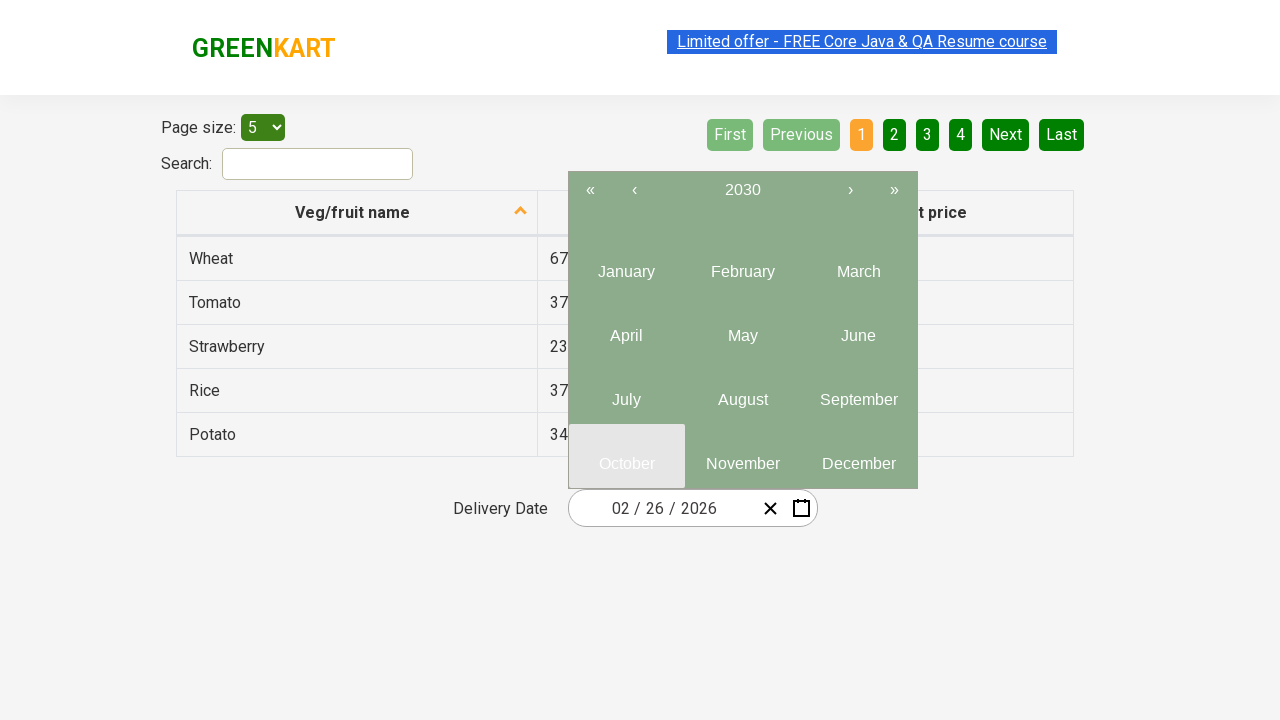

Selected month 6 (June) at (858, 328) on xpath=//div[@class='react-calendar__year-view__months']//button >> nth=5
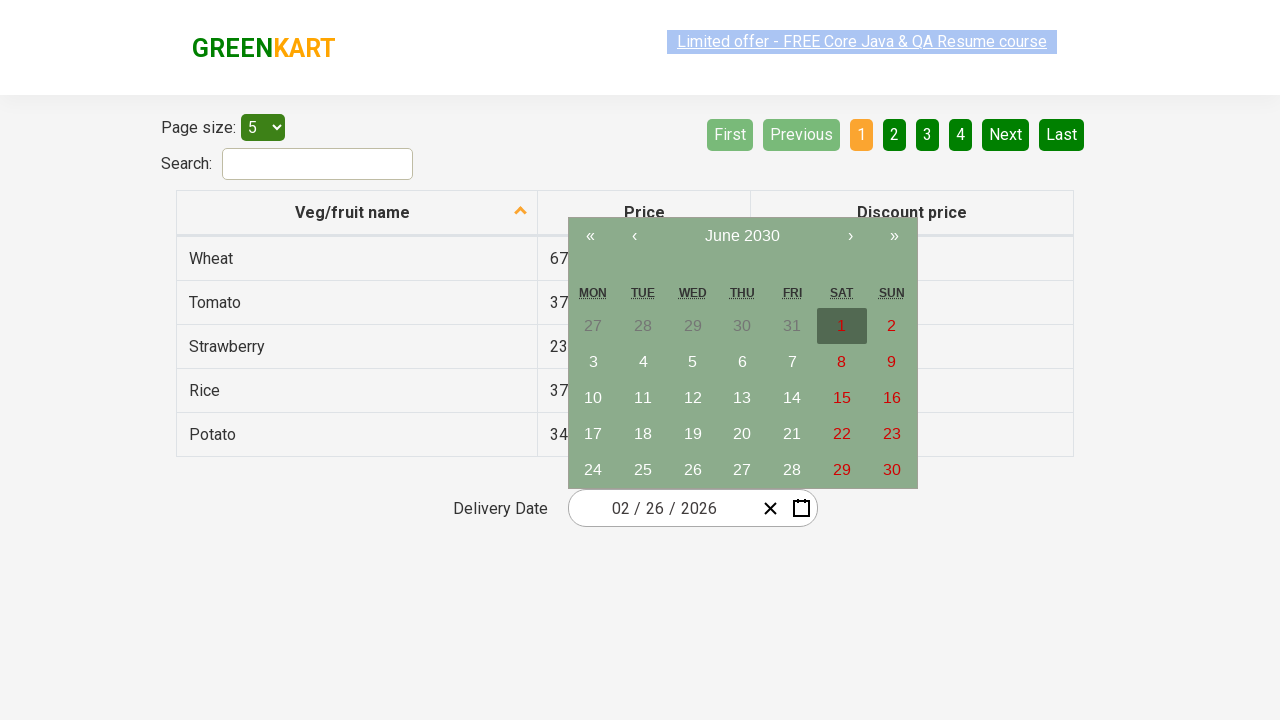

Selected day 15 at (842, 398) on //abbr[text()='15']
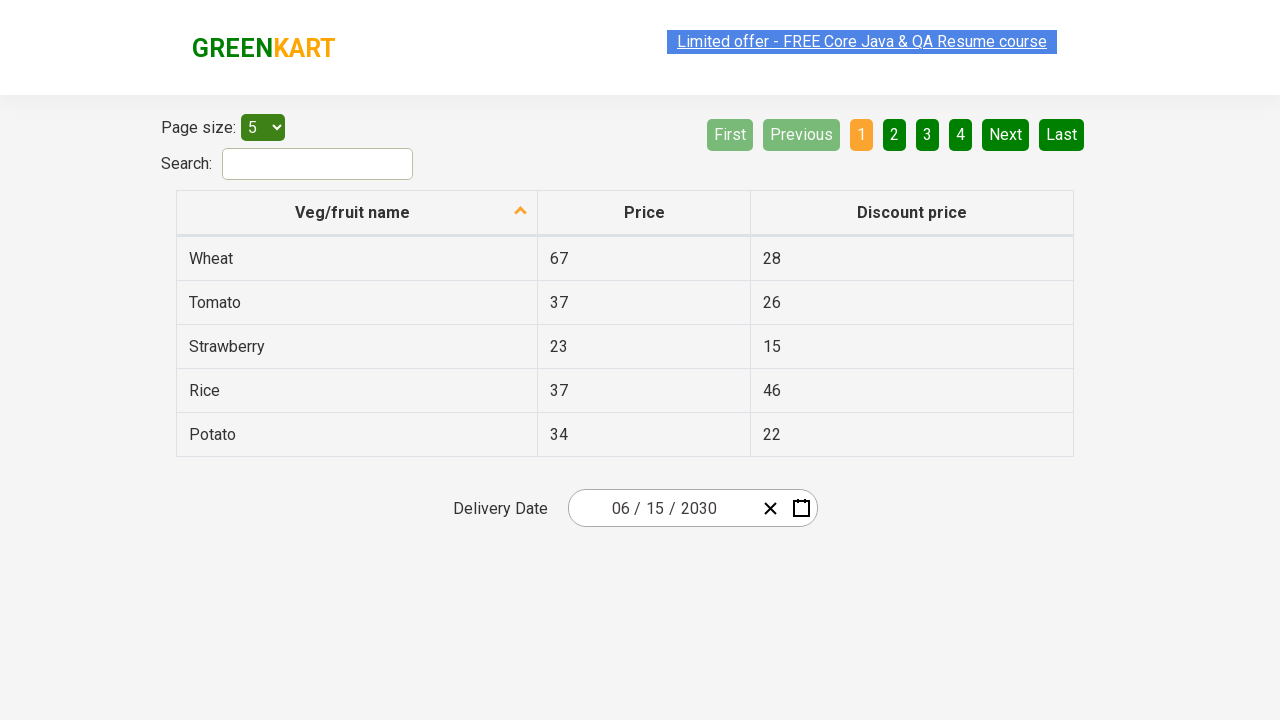

Retrieved all input elements for date verification
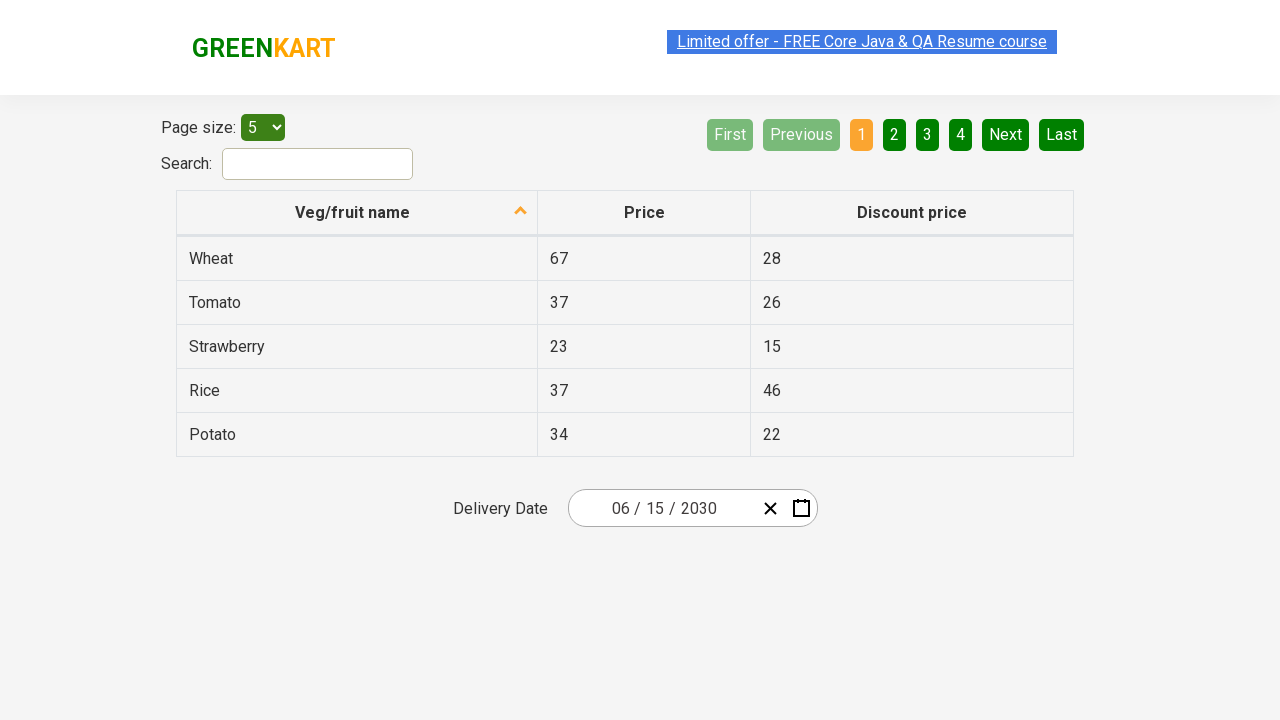

Verified input field 0: expected '6', got '6'
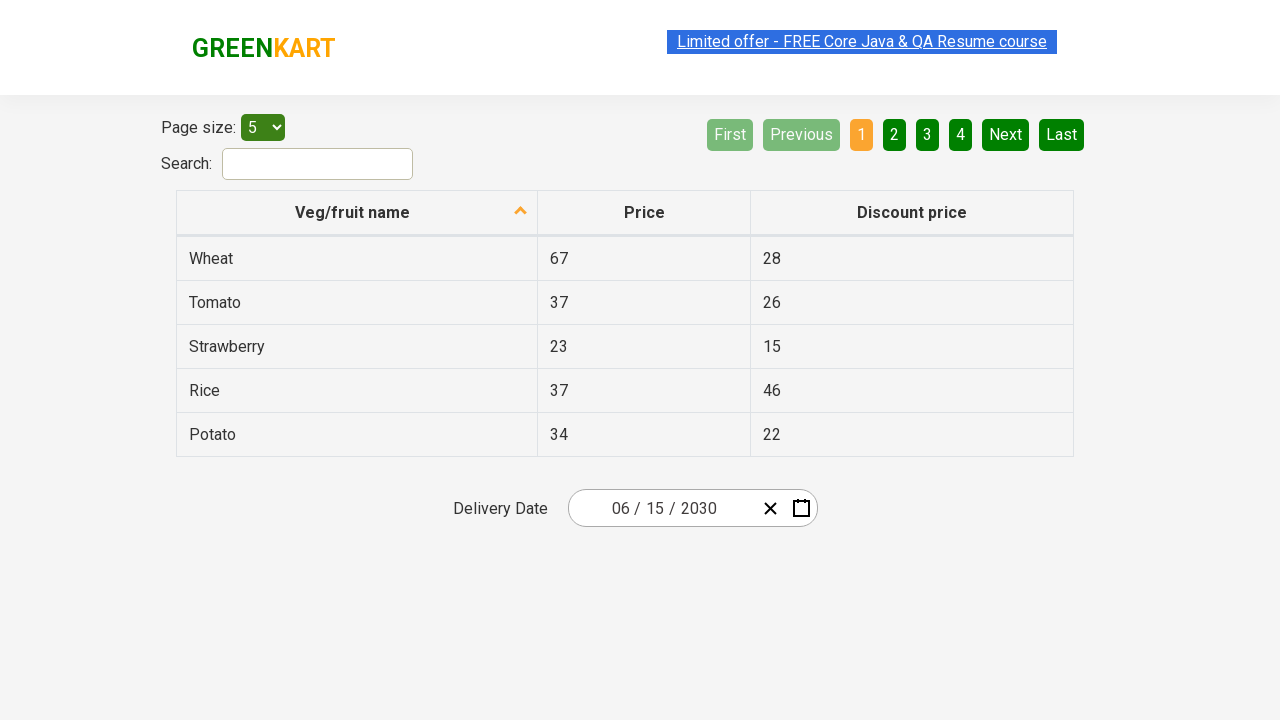

Verified input field 1: expected '15', got '15'
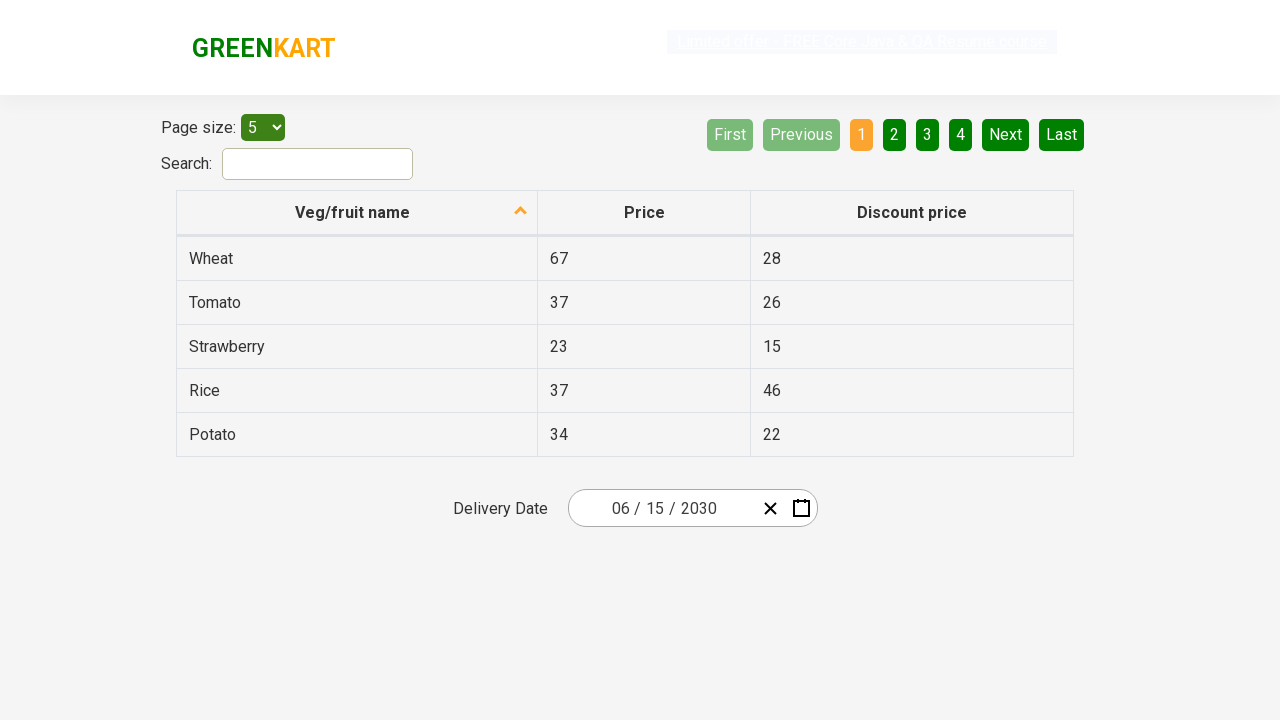

Verified input field 2: expected '2030', got '2030'
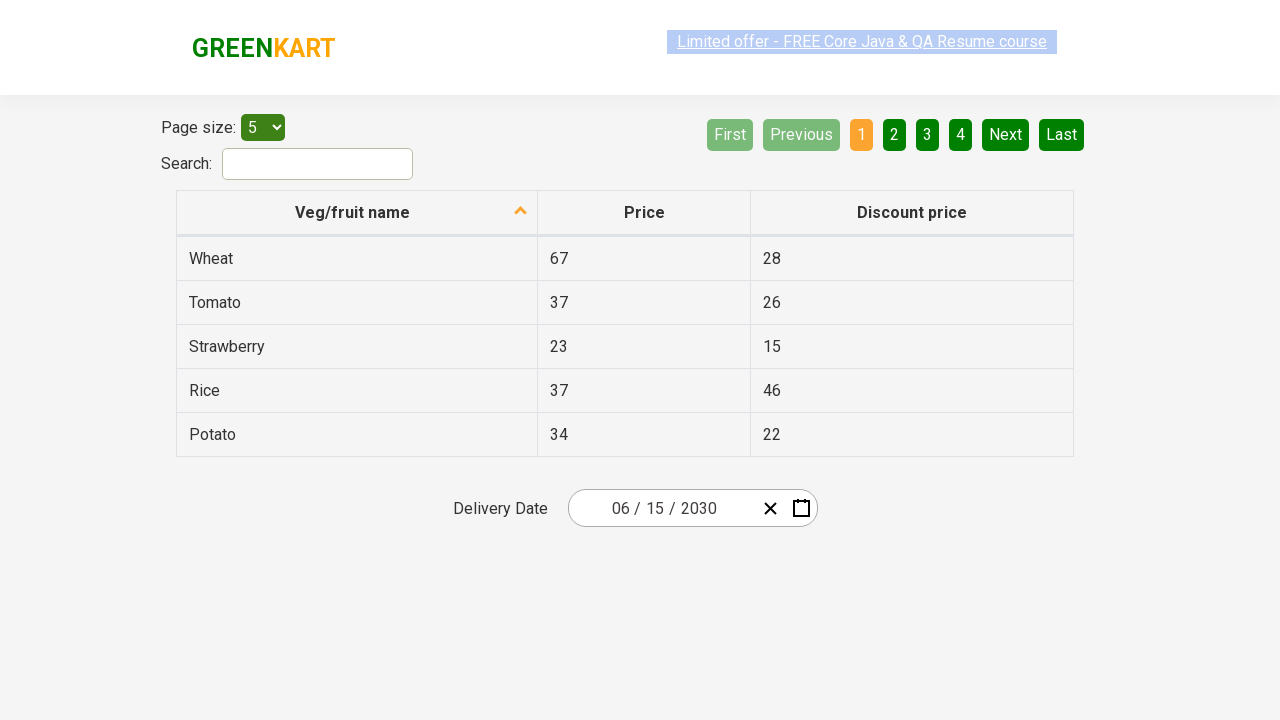

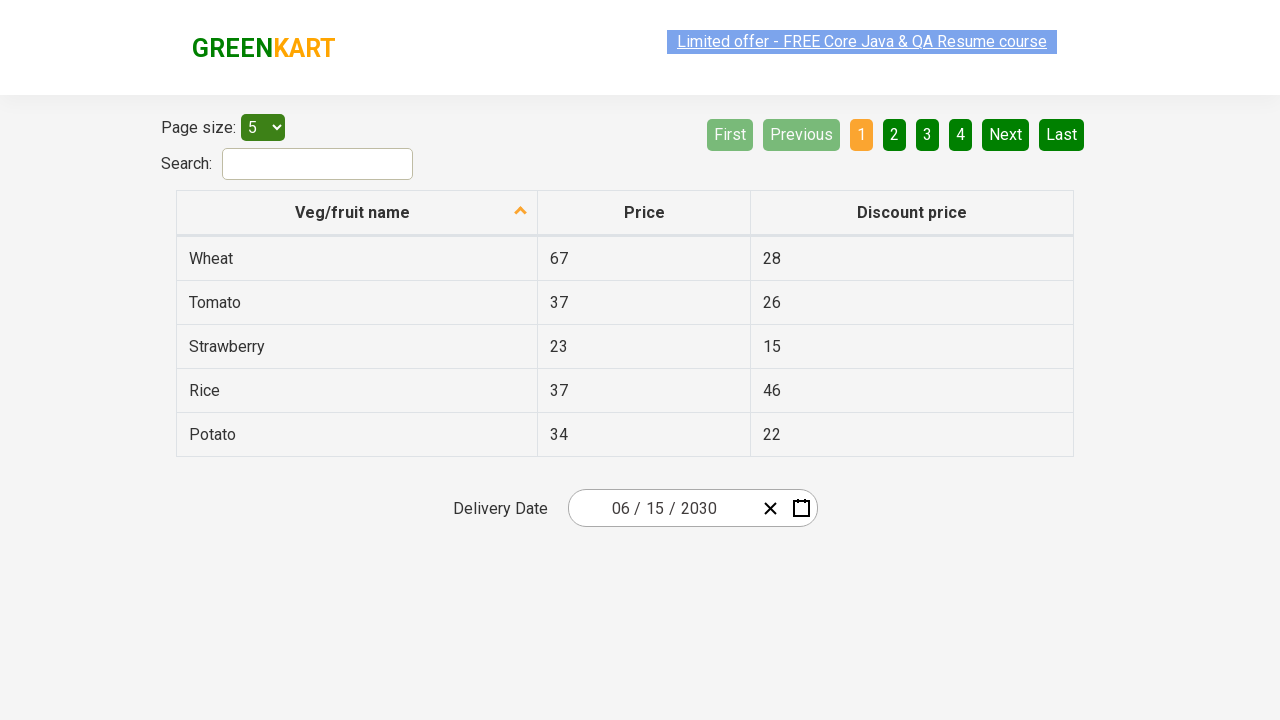